Tests static dropdown functionality by selecting options by index and by value from a currency dropdown

Starting URL: https://rahulshettyacademy.com/dropdownsPractise/

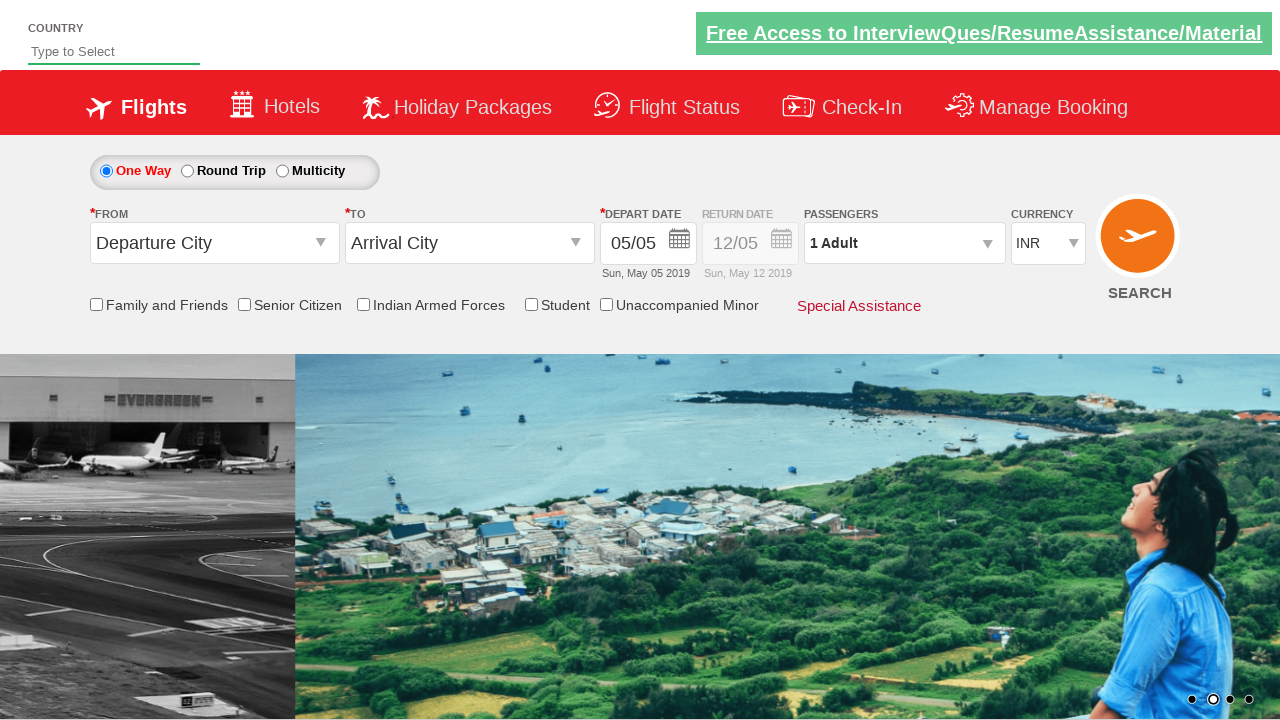

Selected third option (index 2) from currency dropdown on #ctl00_mainContent_DropDownListCurrency
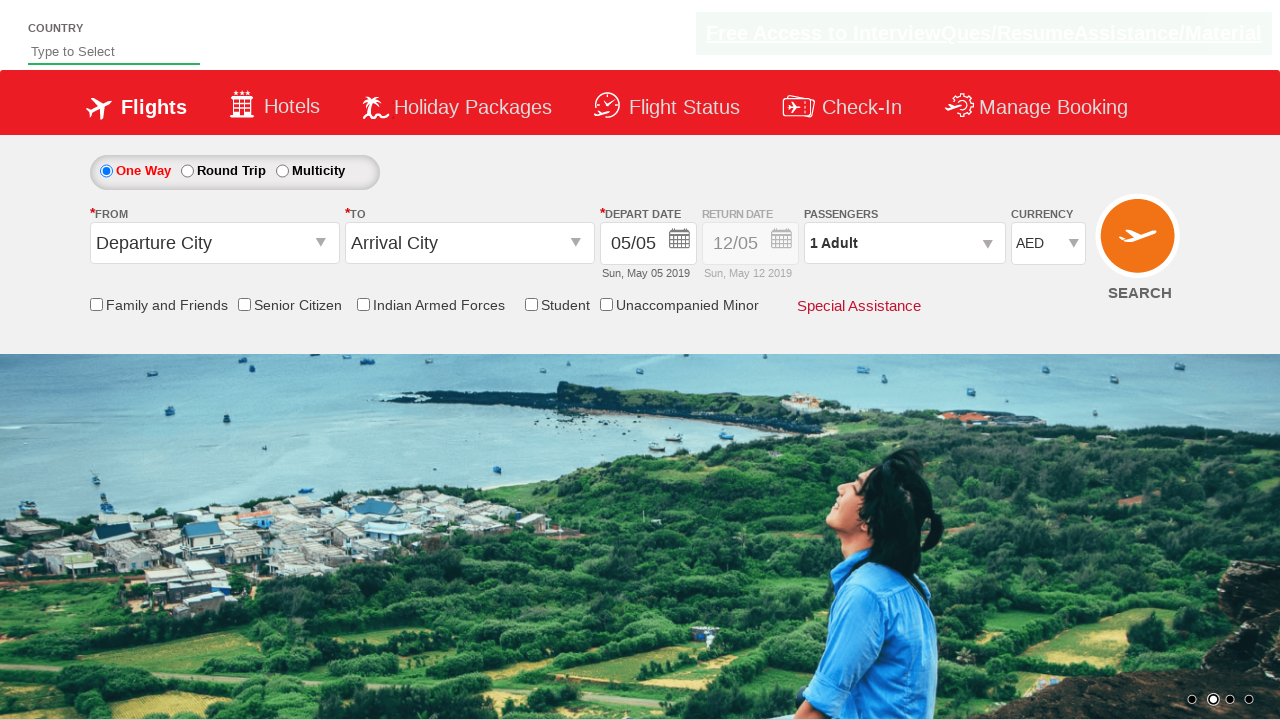

Selected 'INR' option from currency dropdown by value on #ctl00_mainContent_DropDownListCurrency
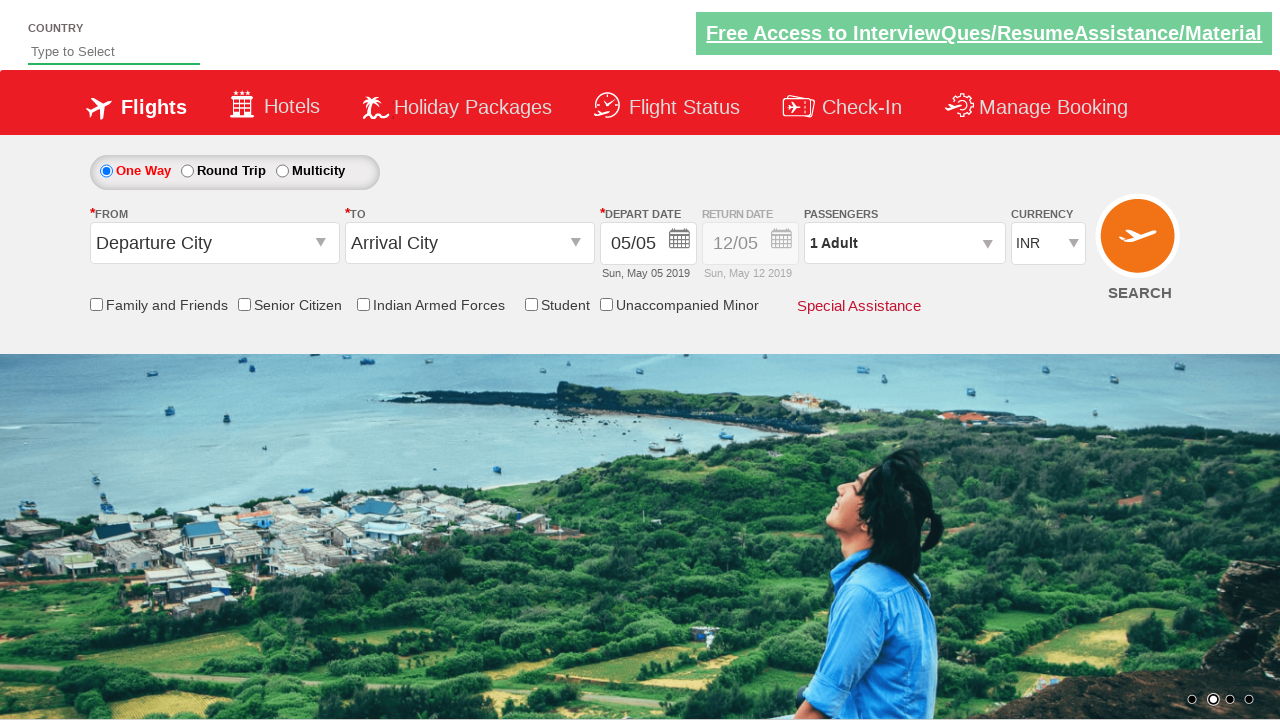

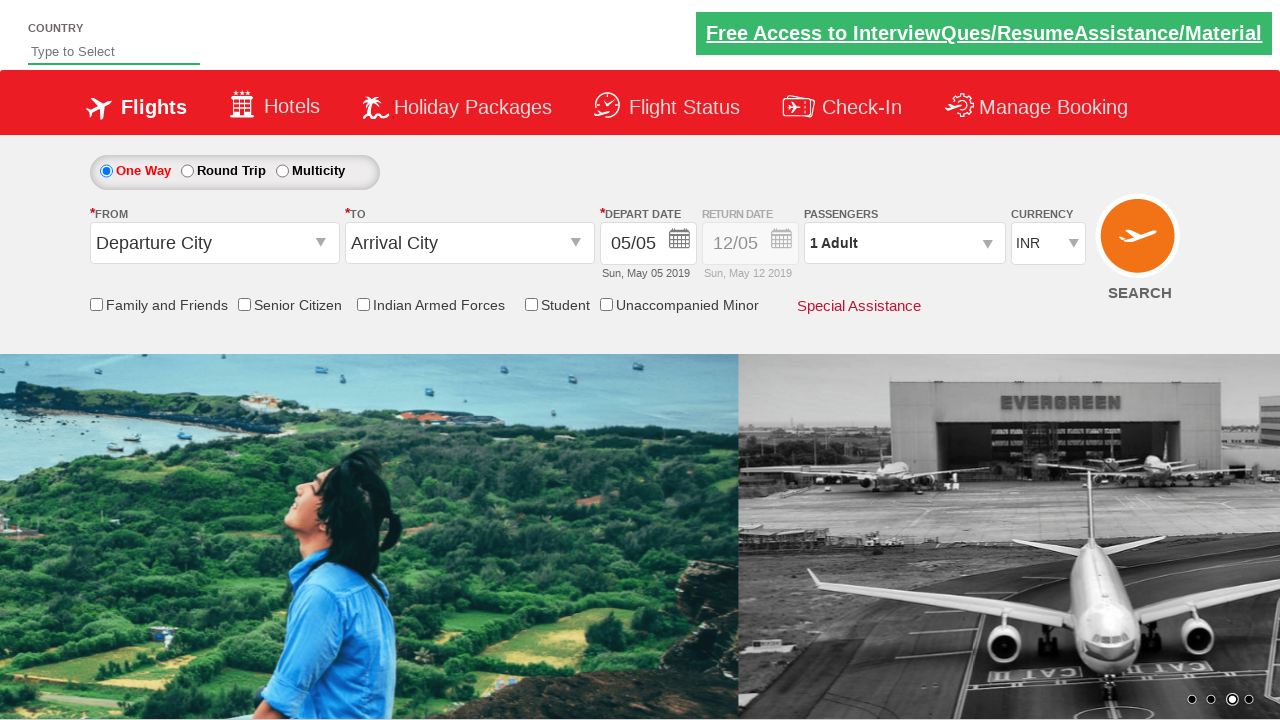